Tests the text box form on demoqa.com by filling in user name, email, permanent address, and current address fields, then submitting the form.

Starting URL: https://demoqa.com/text-box

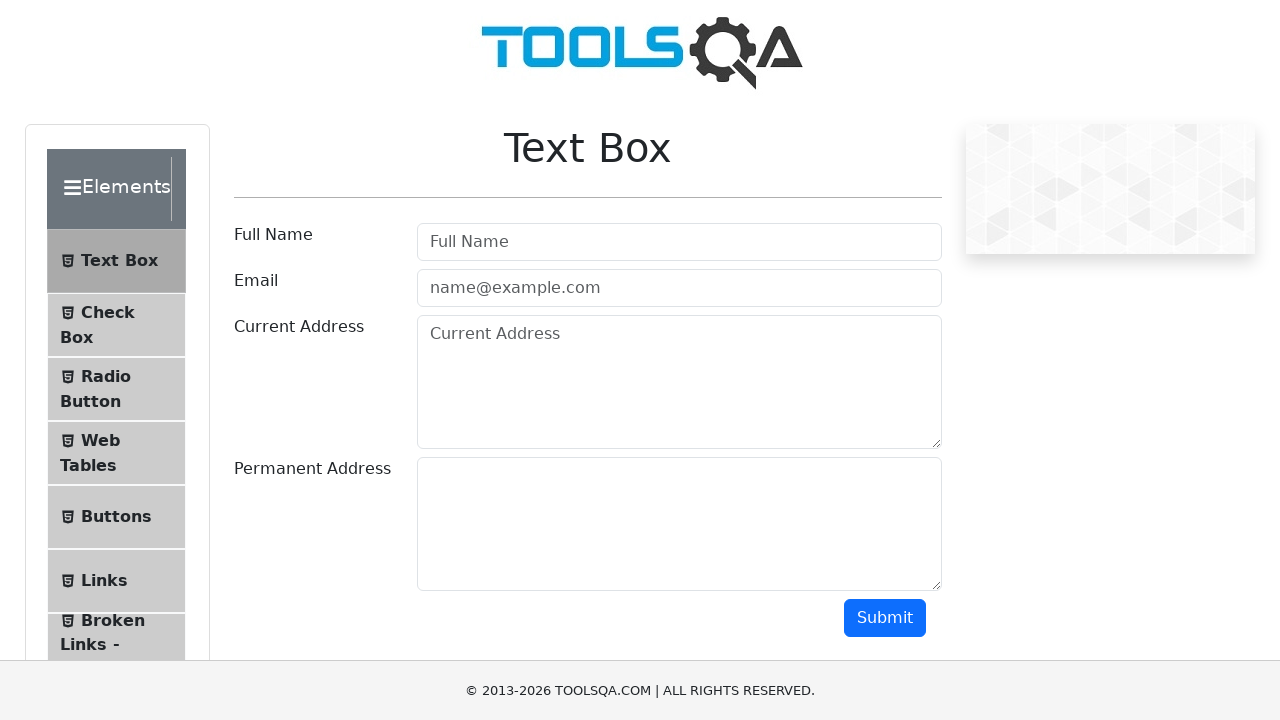

Filled user name field with 'harshad' on #userName
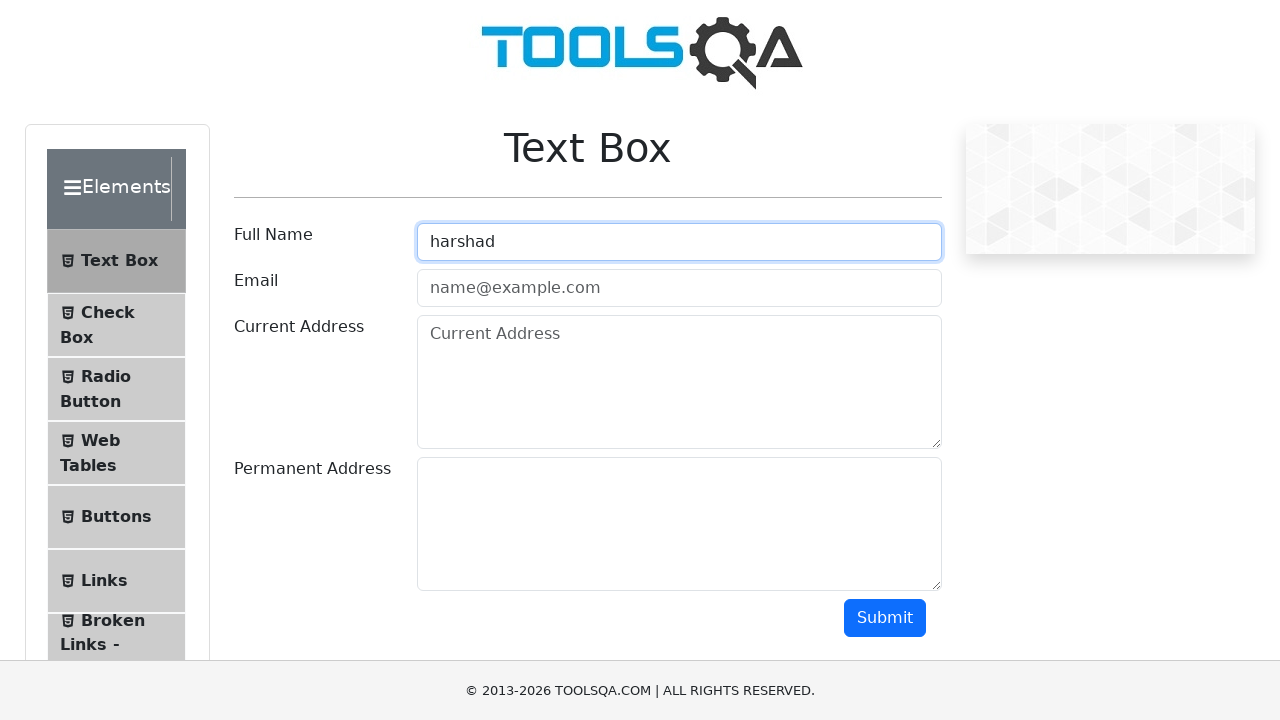

Filled email field with 'ish@gmail.com' on #userEmail
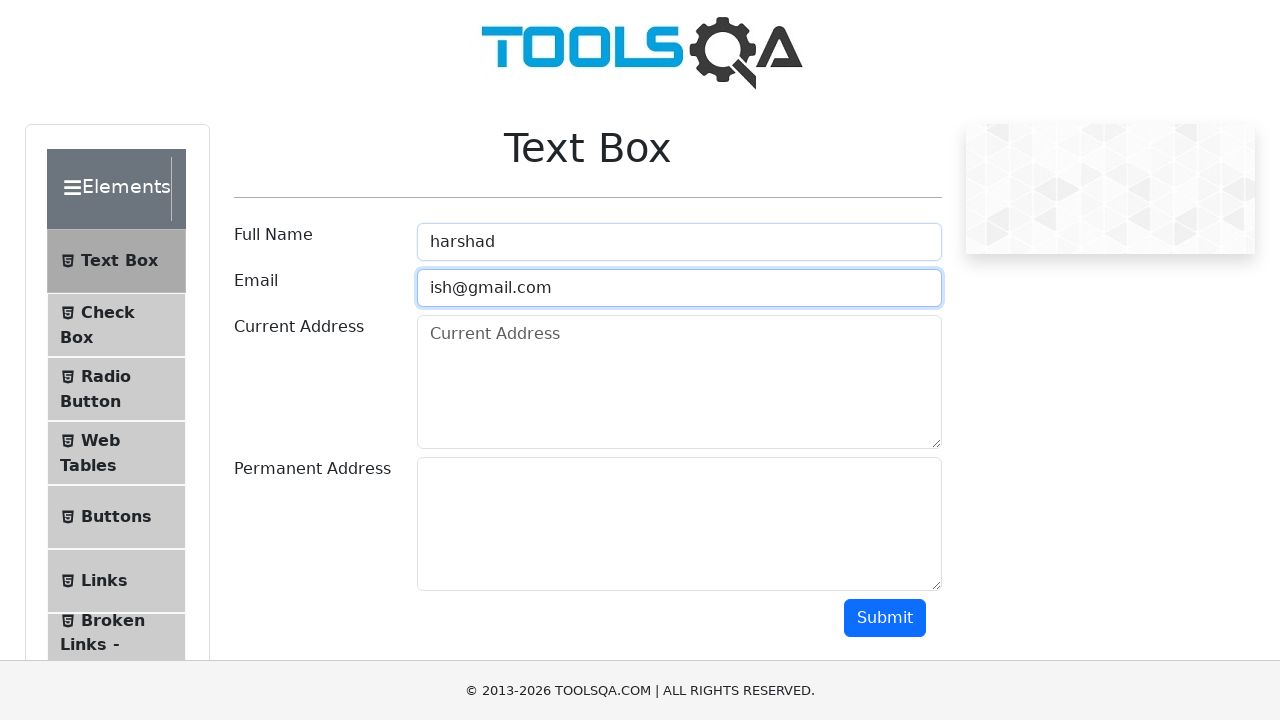

Filled permanent address field with 'adyar' on #permanentAddress
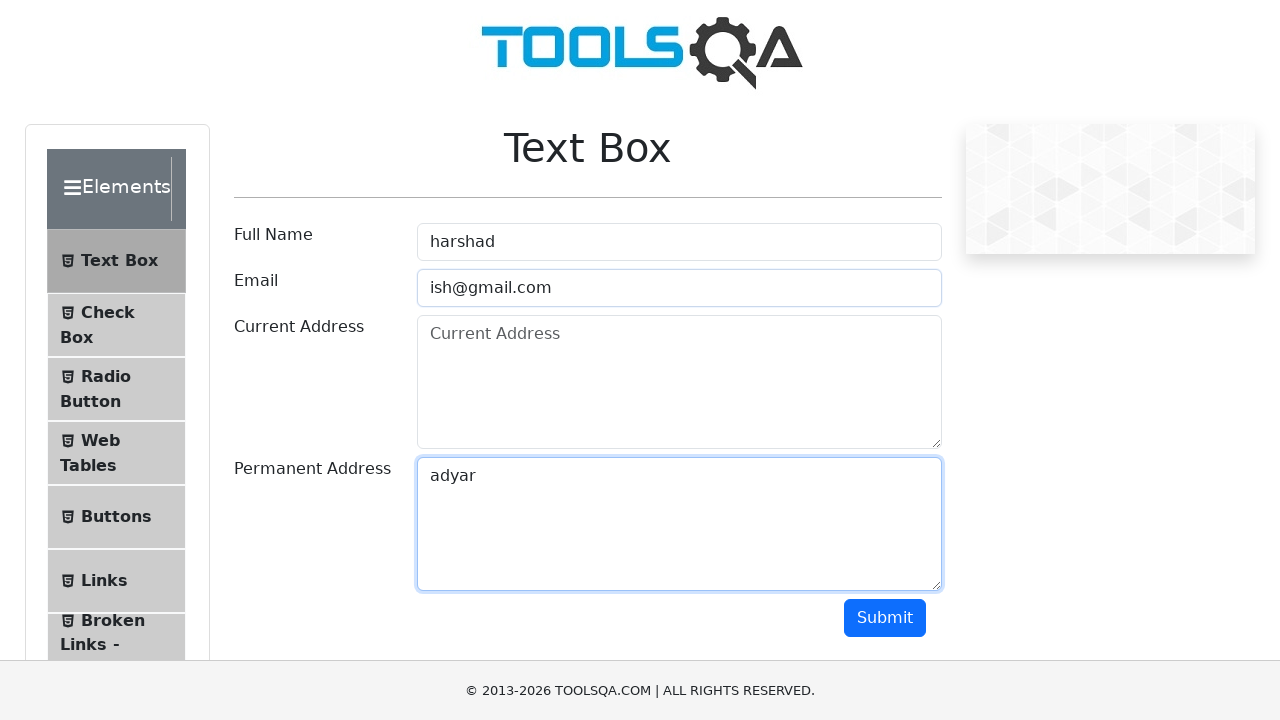

Filled current address field with 'adyar' on #currentAddress
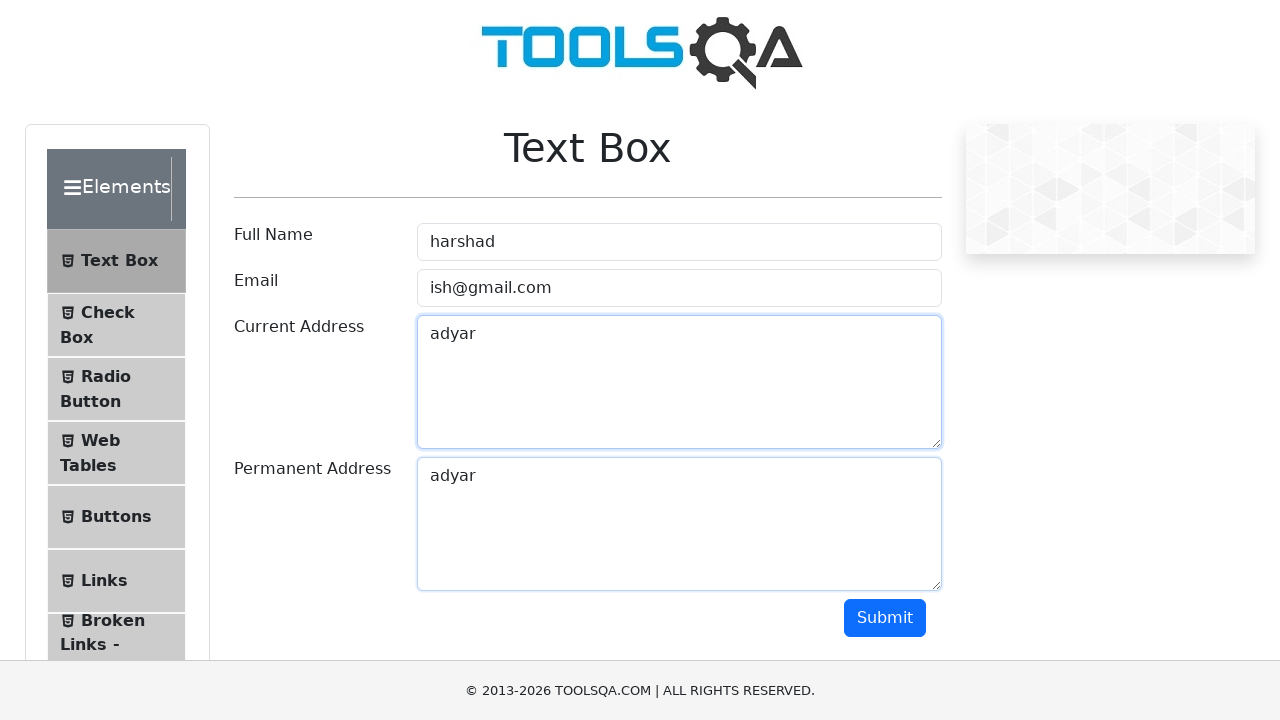

Clicked submit button to submit the form at (885, 618) on #submit
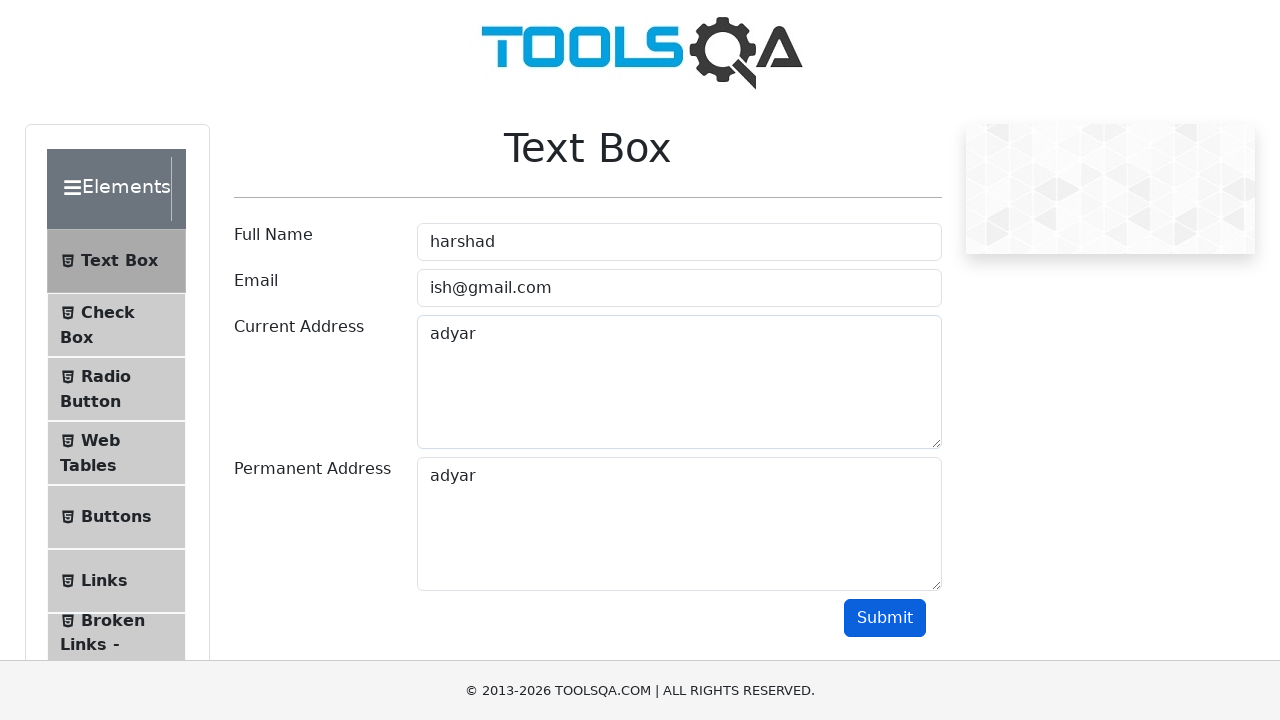

Form output section loaded successfully
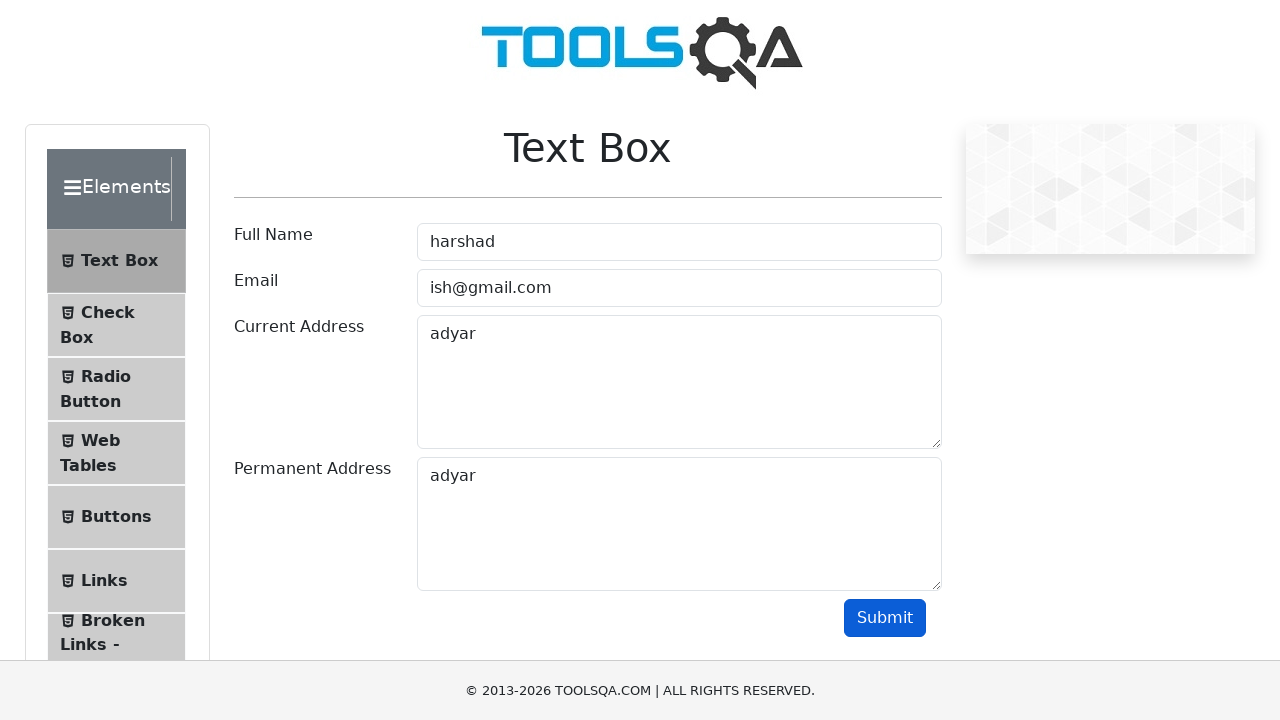

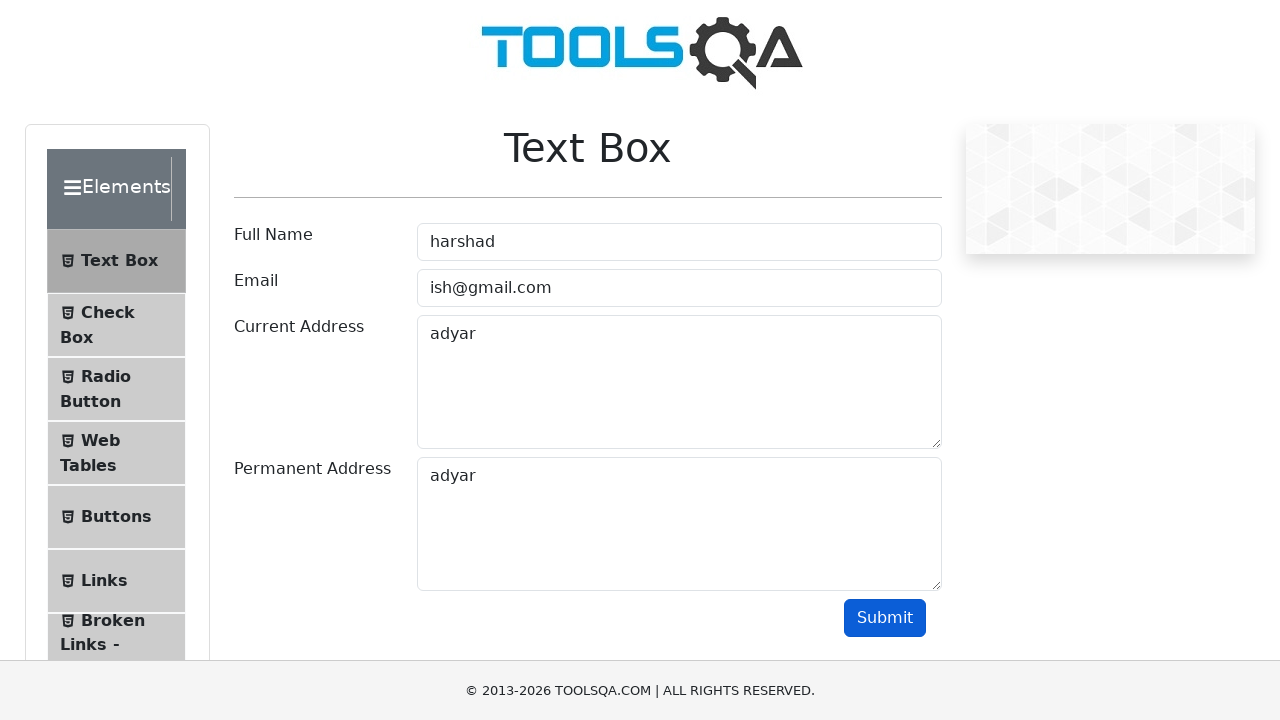